Tests that a todo item is removed when edited to an empty string

Starting URL: https://demo.playwright.dev/todomvc

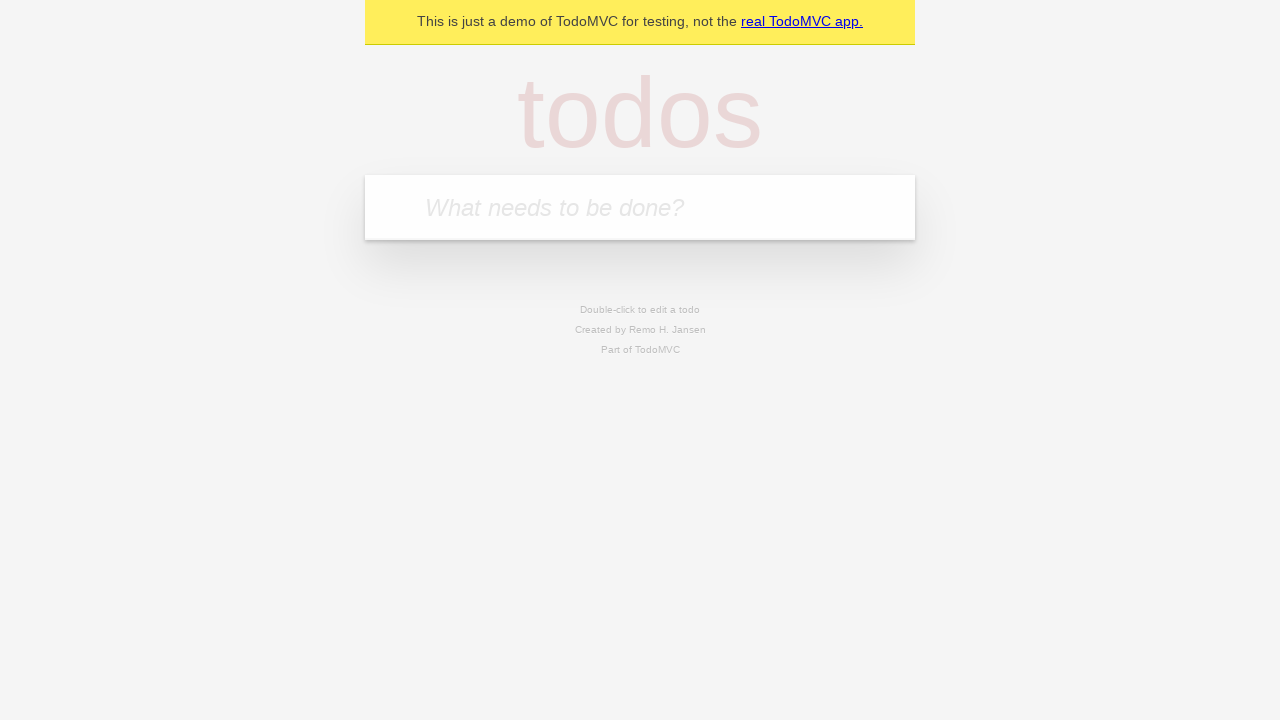

Filled todo input with 'buy some cheese' on internal:attr=[placeholder="What needs to be done?"i]
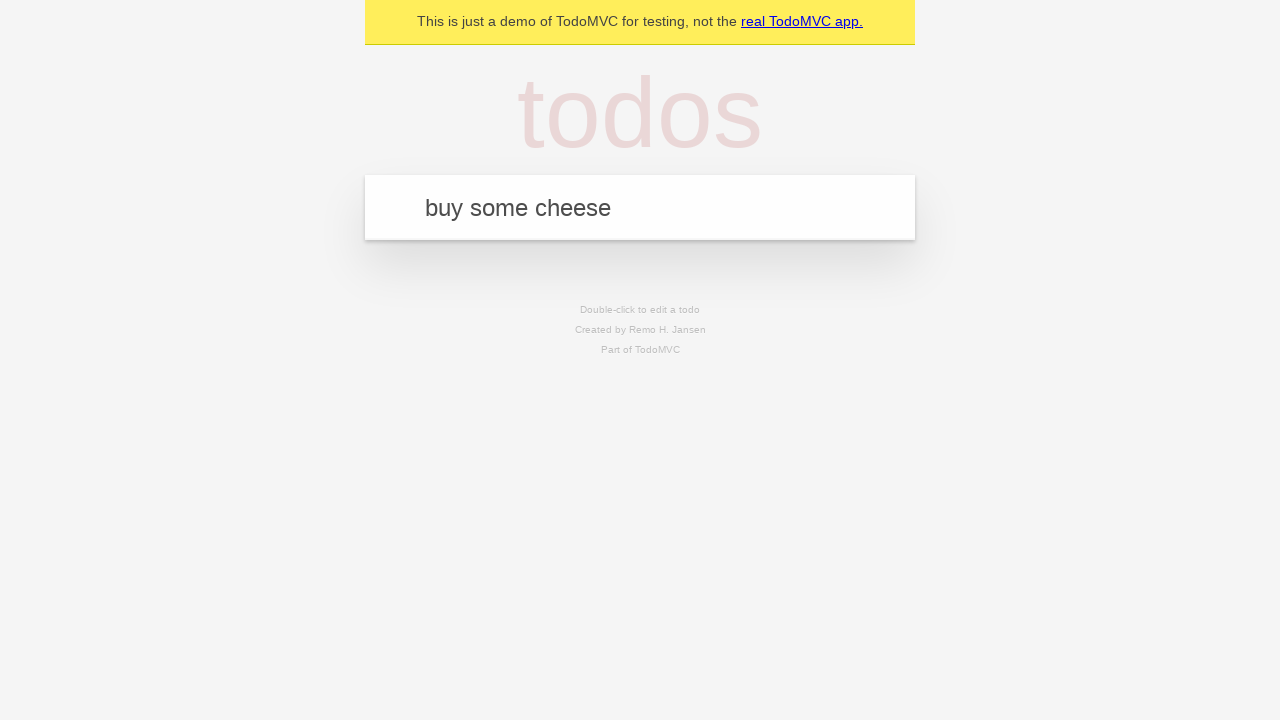

Pressed Enter to add first todo on internal:attr=[placeholder="What needs to be done?"i]
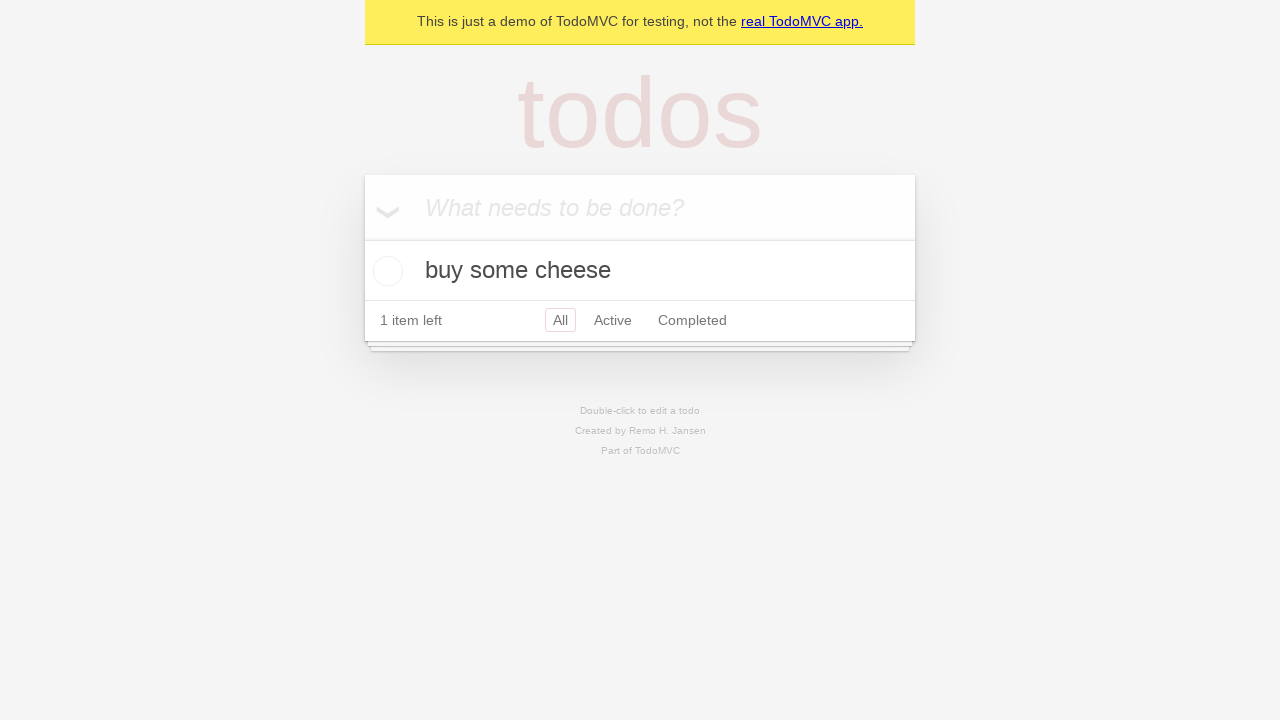

Filled todo input with 'feed the cat' on internal:attr=[placeholder="What needs to be done?"i]
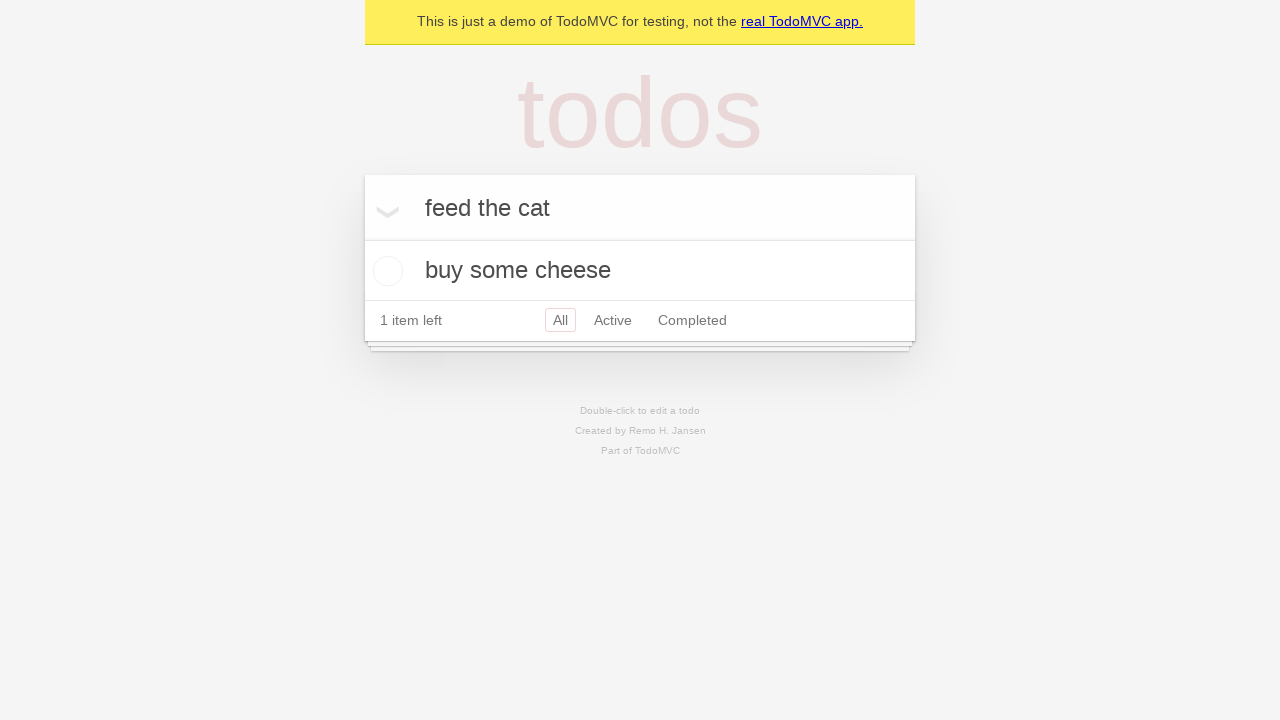

Pressed Enter to add second todo on internal:attr=[placeholder="What needs to be done?"i]
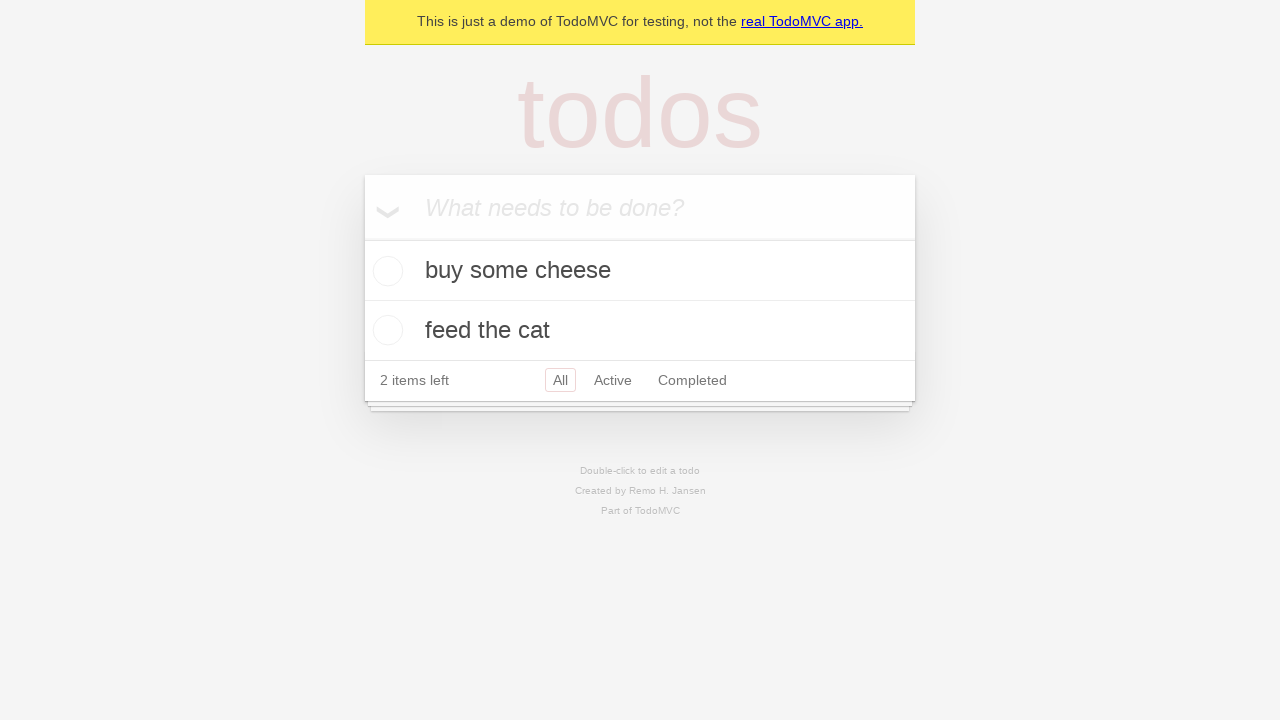

Filled todo input with 'book a doctors appointment' on internal:attr=[placeholder="What needs to be done?"i]
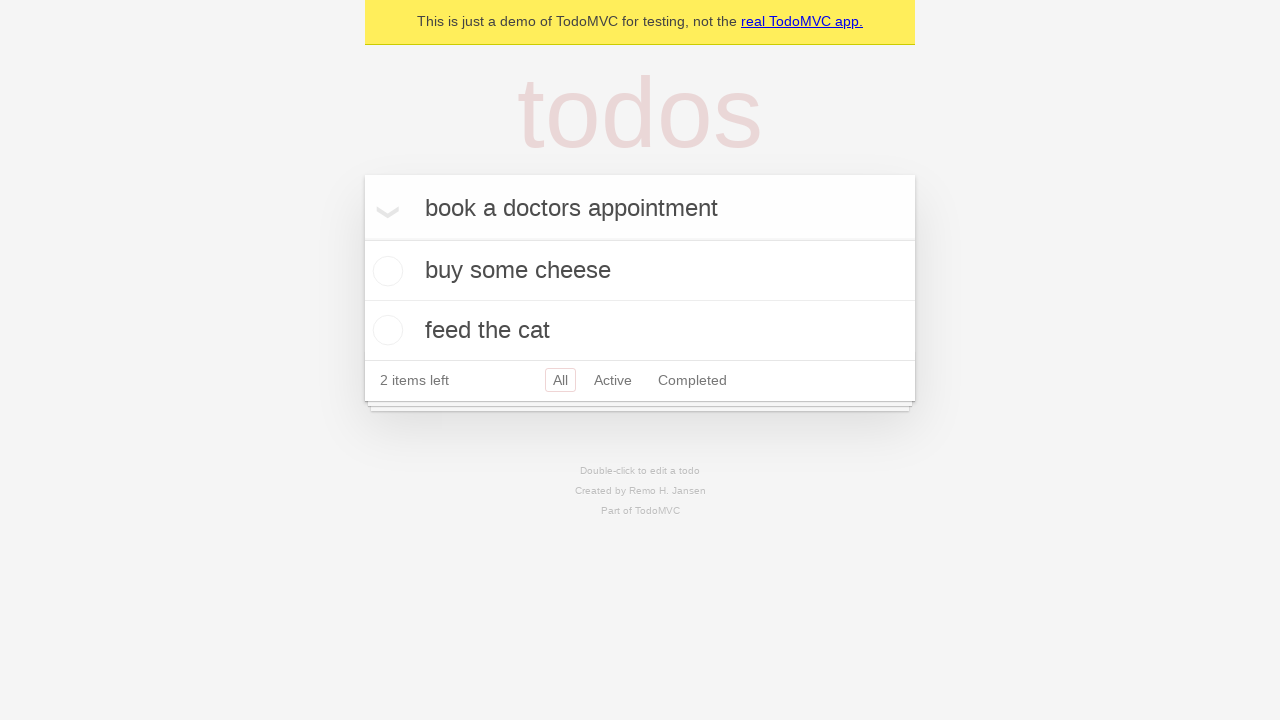

Pressed Enter to add third todo on internal:attr=[placeholder="What needs to be done?"i]
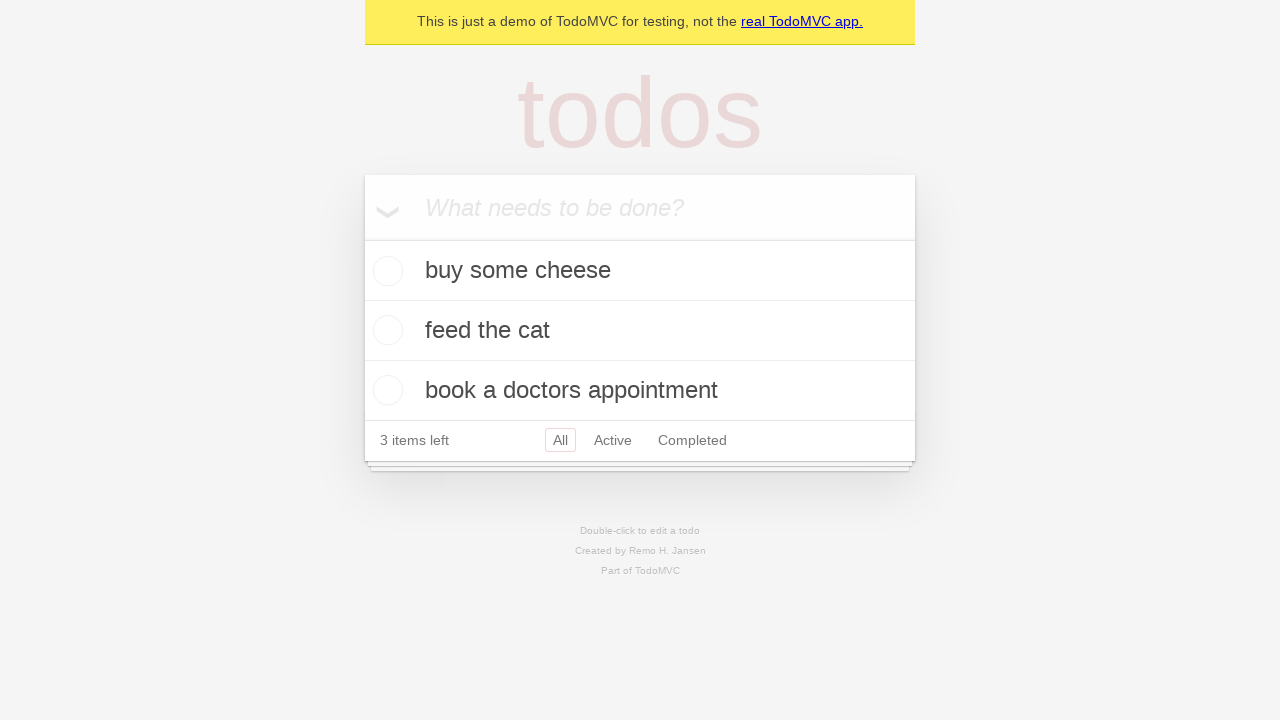

Double-clicked second todo item to enter edit mode at (640, 331) on internal:testid=[data-testid="todo-item"s] >> nth=1
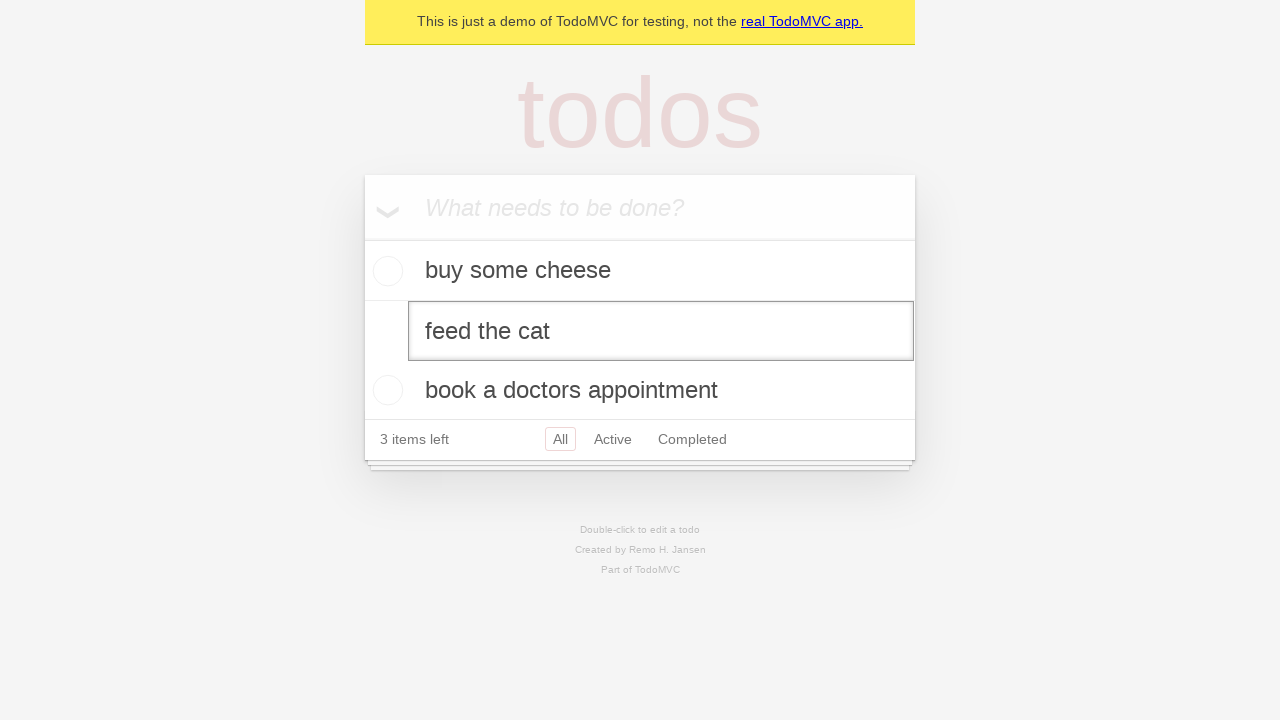

Cleared the todo text by filling with empty string on internal:testid=[data-testid="todo-item"s] >> nth=1 >> internal:role=textbox[nam
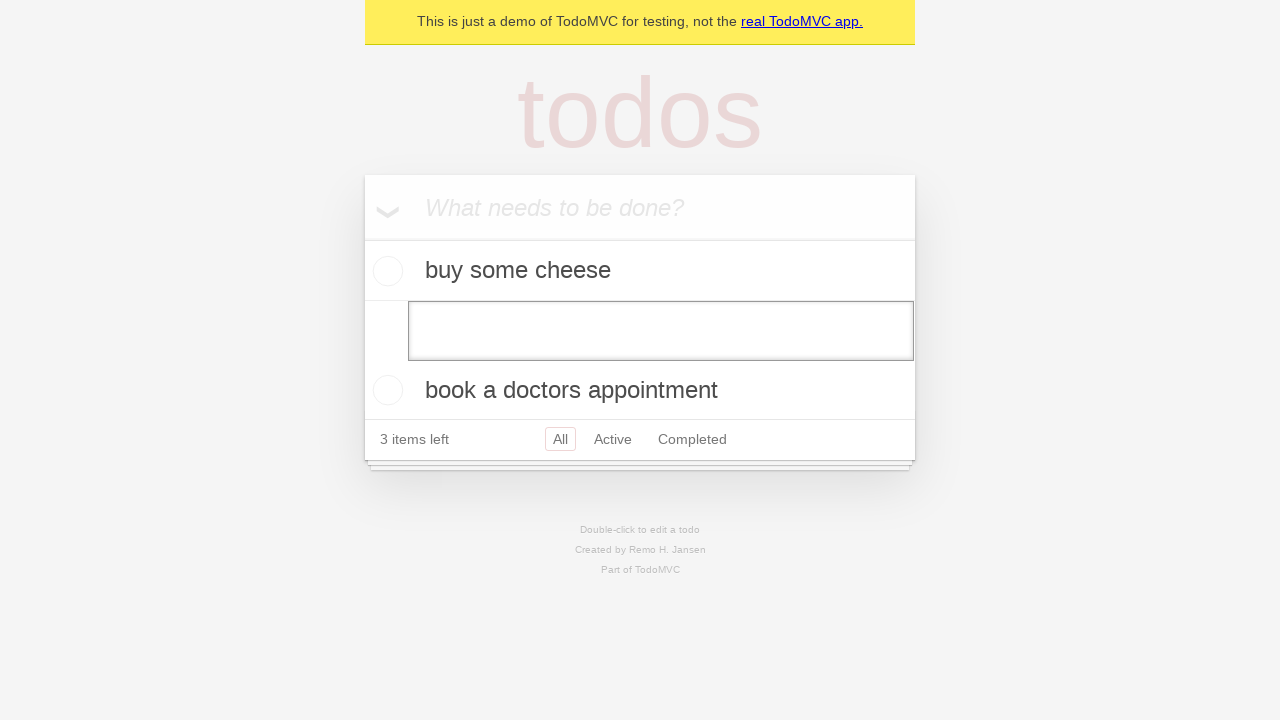

Pressed Enter to submit empty todo, which should remove the item on internal:testid=[data-testid="todo-item"s] >> nth=1 >> internal:role=textbox[nam
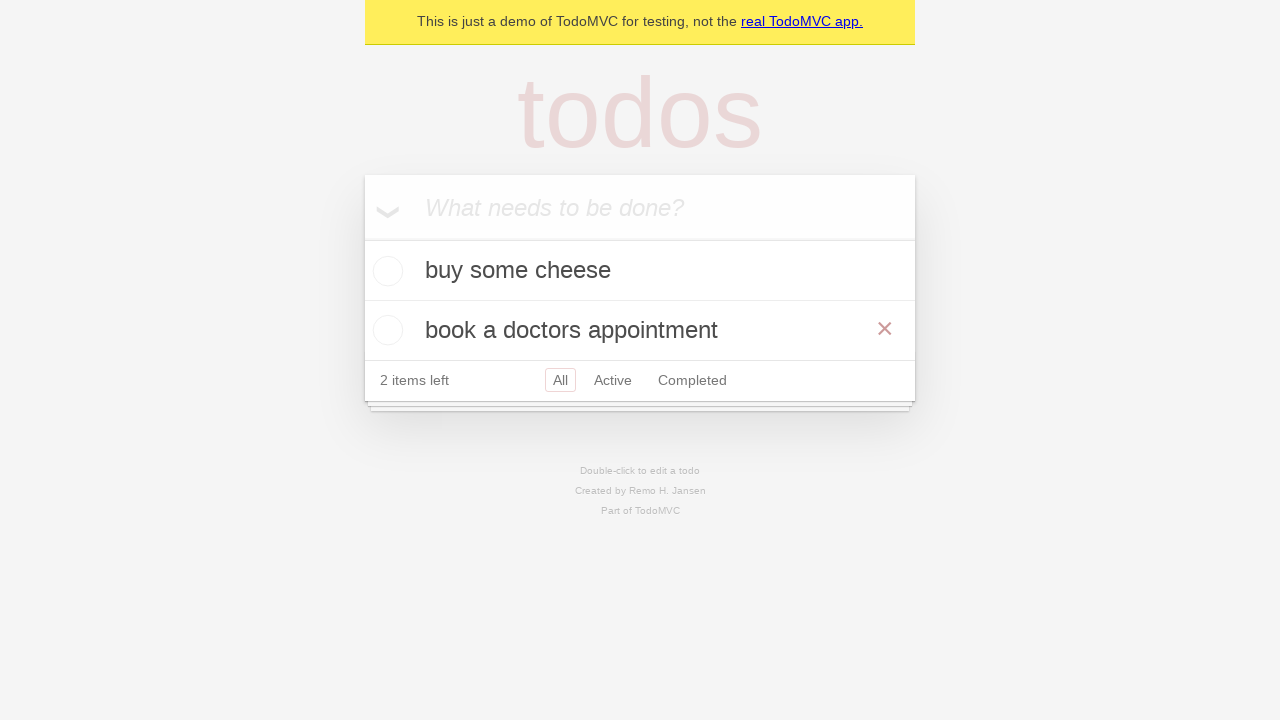

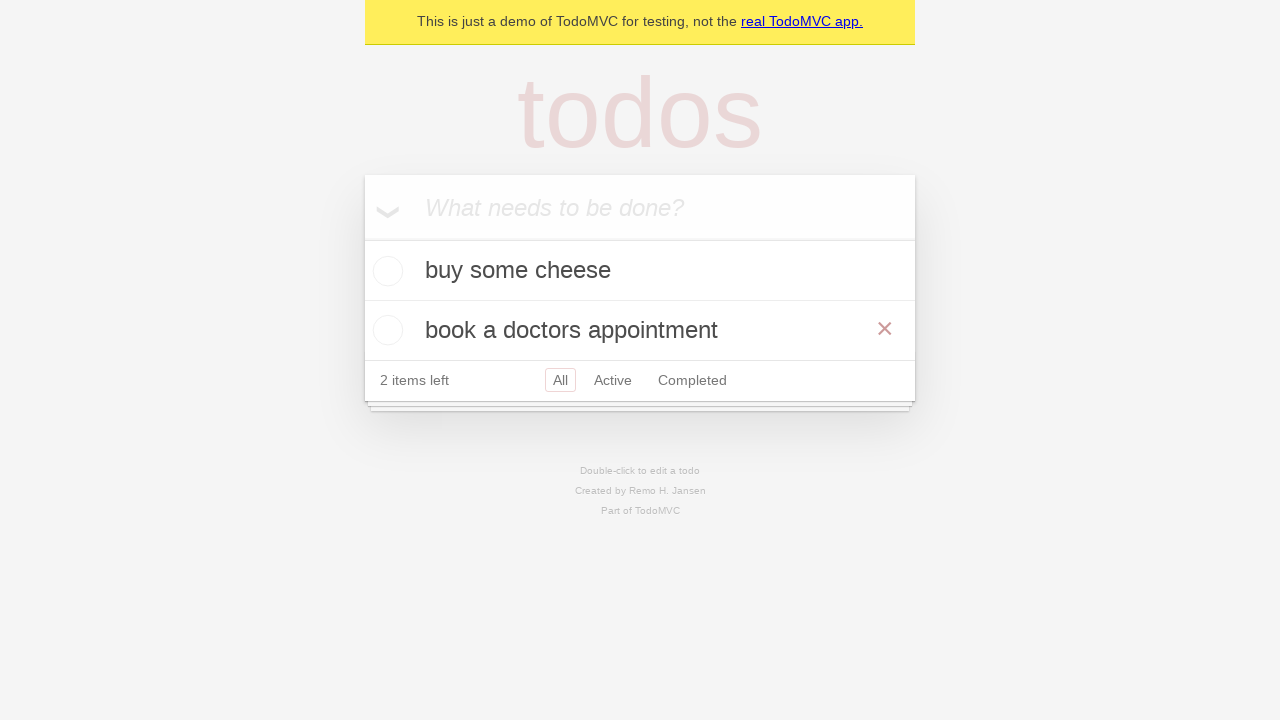